Tests text box interaction by entering text, retrieving the value, and clearing the field on Selenium's demo web form

Starting URL: https://www.selenium.dev/selenium/web/web-form.html

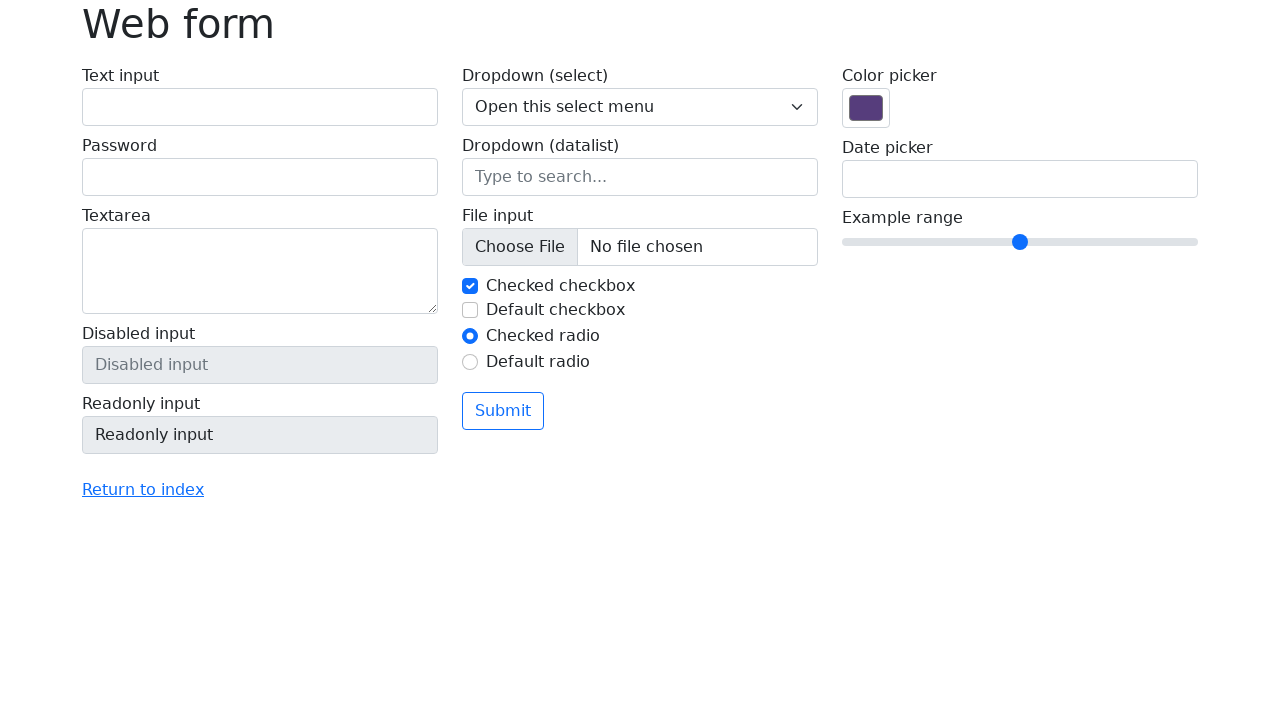

Entered 'Hello world' into text input field on #my-text-id
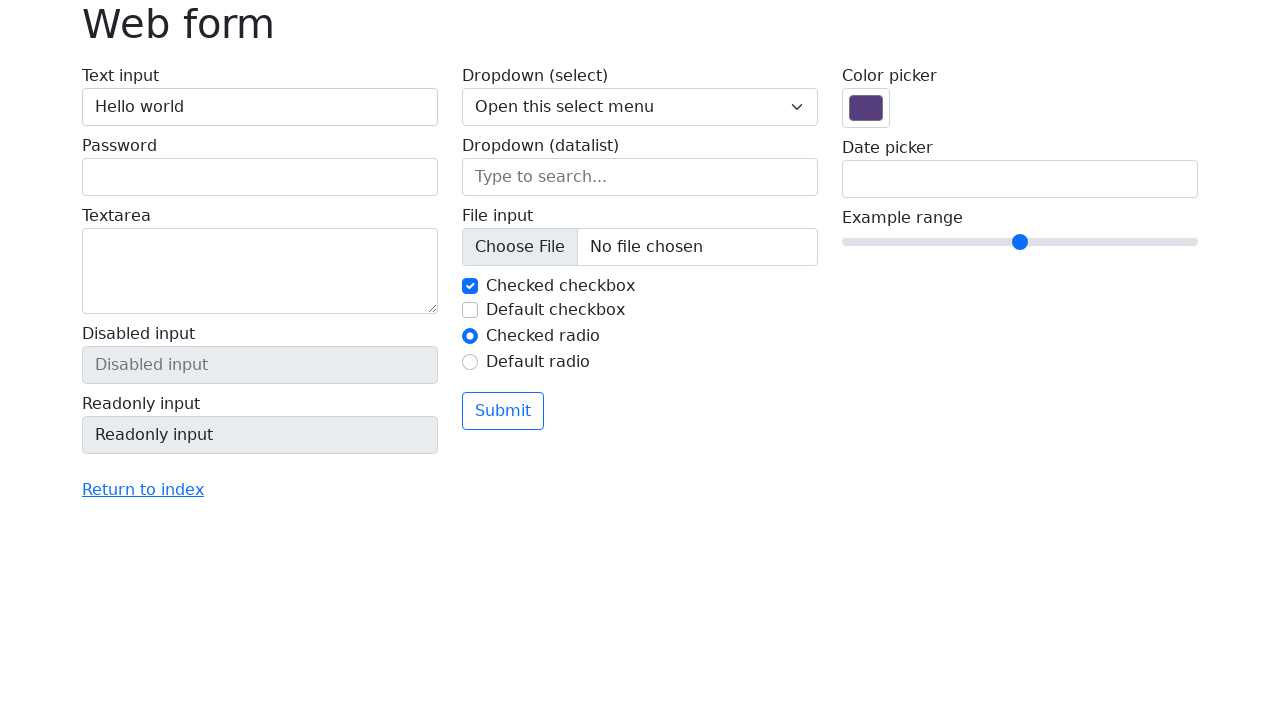

Retrieved text value from input field: 'None'
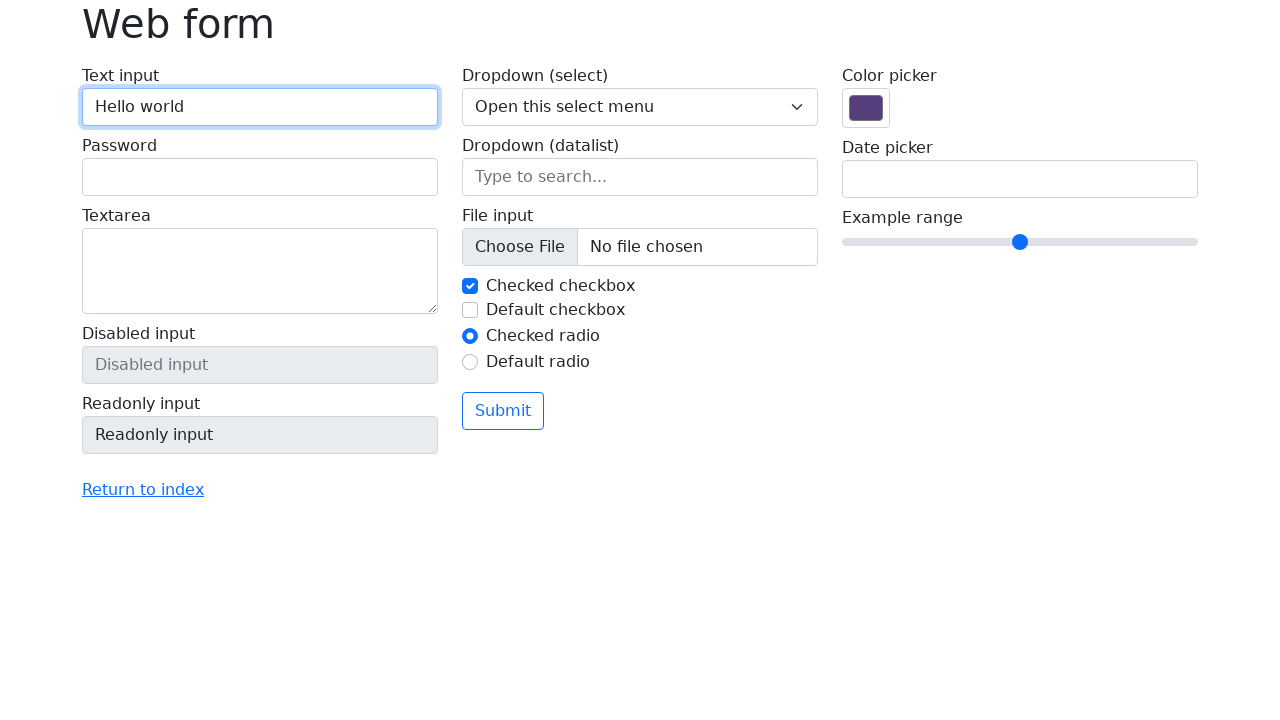

Cleared the text input field on #my-text-id
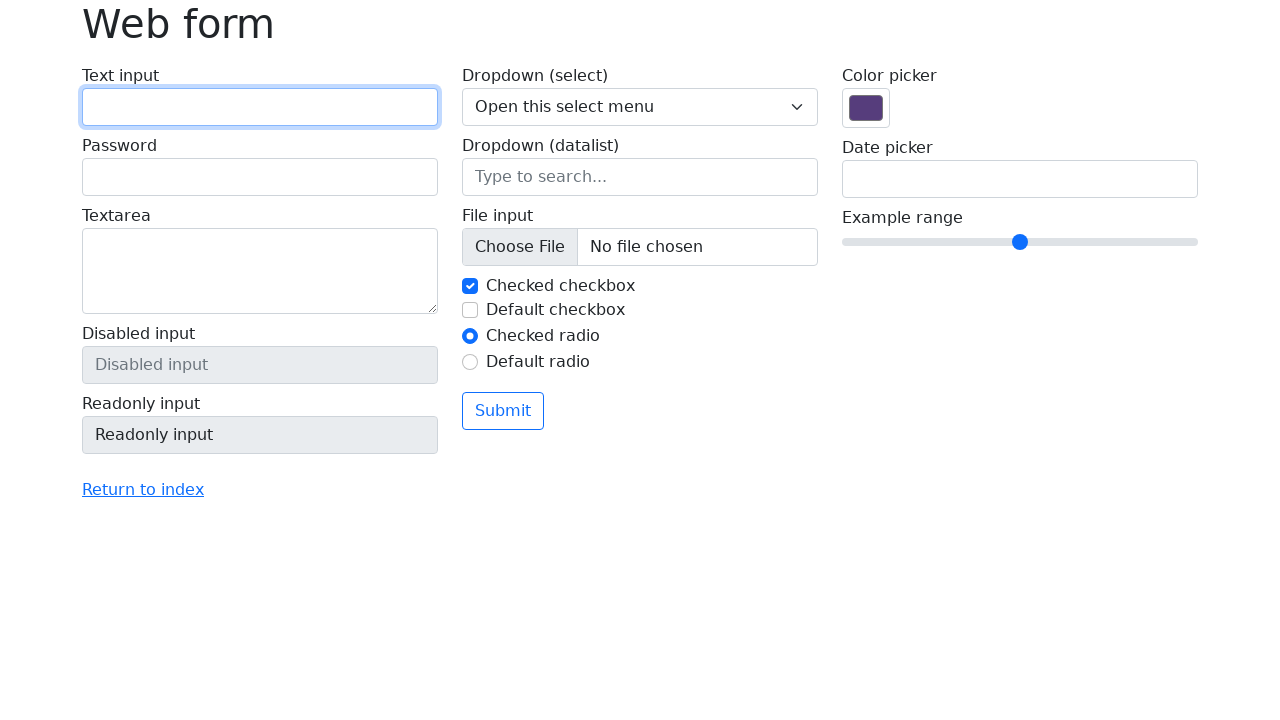

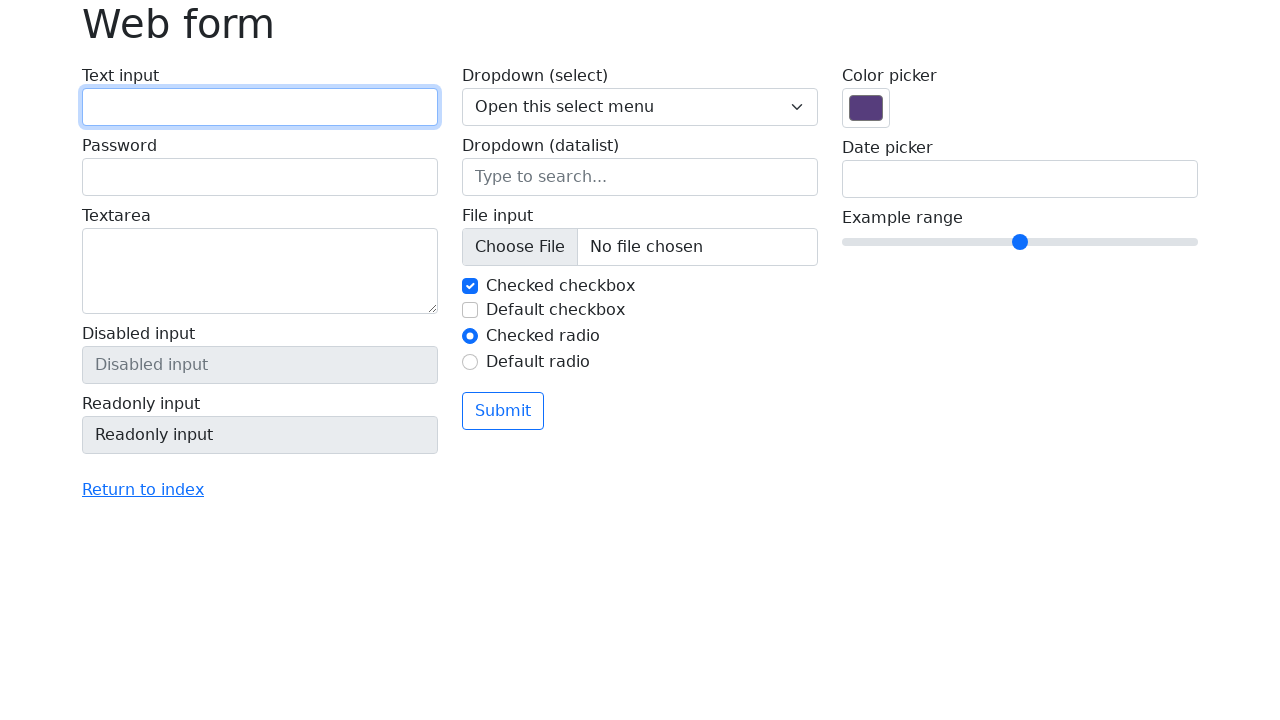